Tests confirm dialog functionality by clicking a button to trigger a confirm alert, dismissing the alert, and verifying the dismissal was successful.

Starting URL: https://www.leafground.com/alert.xhtml

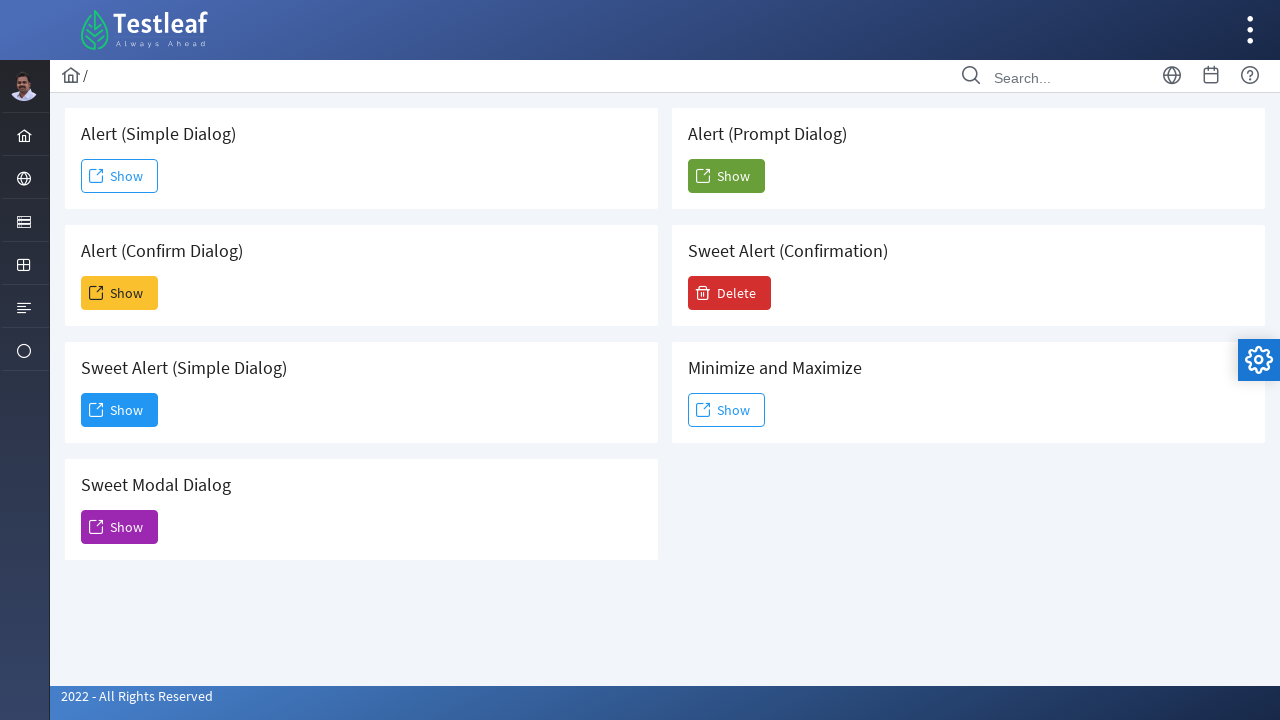

Clicked button to trigger confirm dialog at (96, 293) on xpath=//h5[contains(text(),'Confirm Dialog')]/following::span
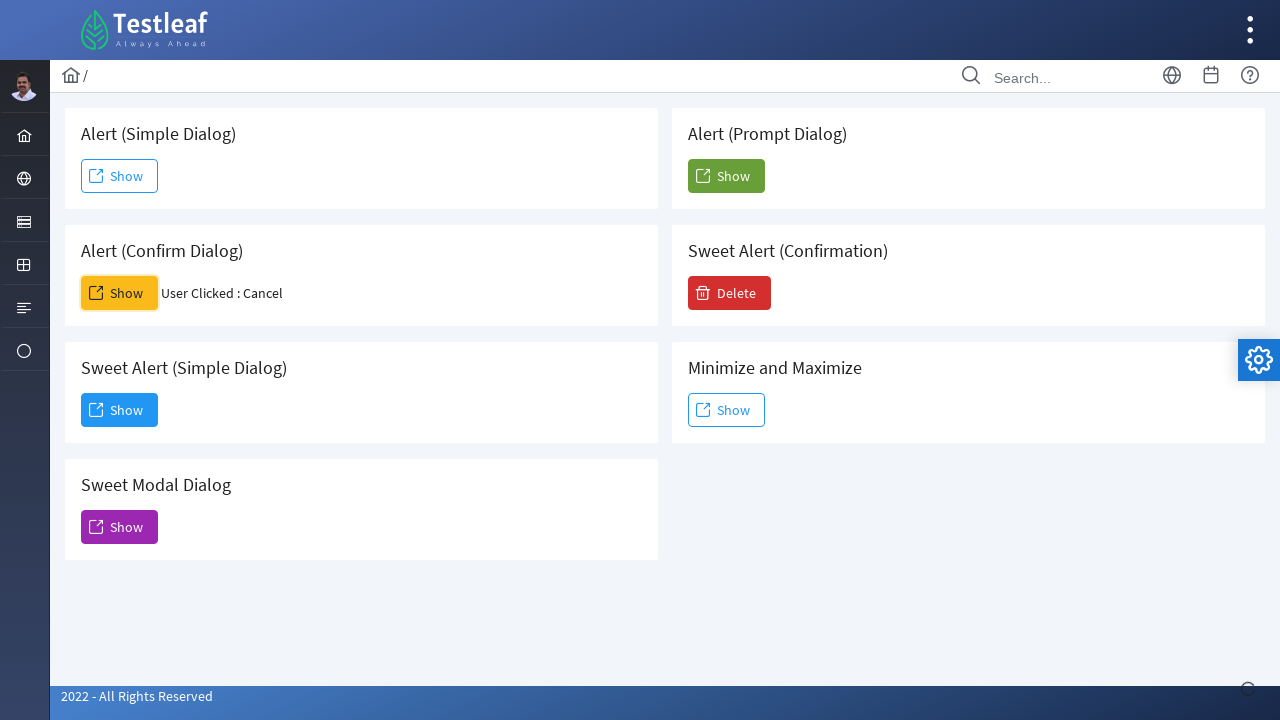

Set up dialog handler to dismiss alerts
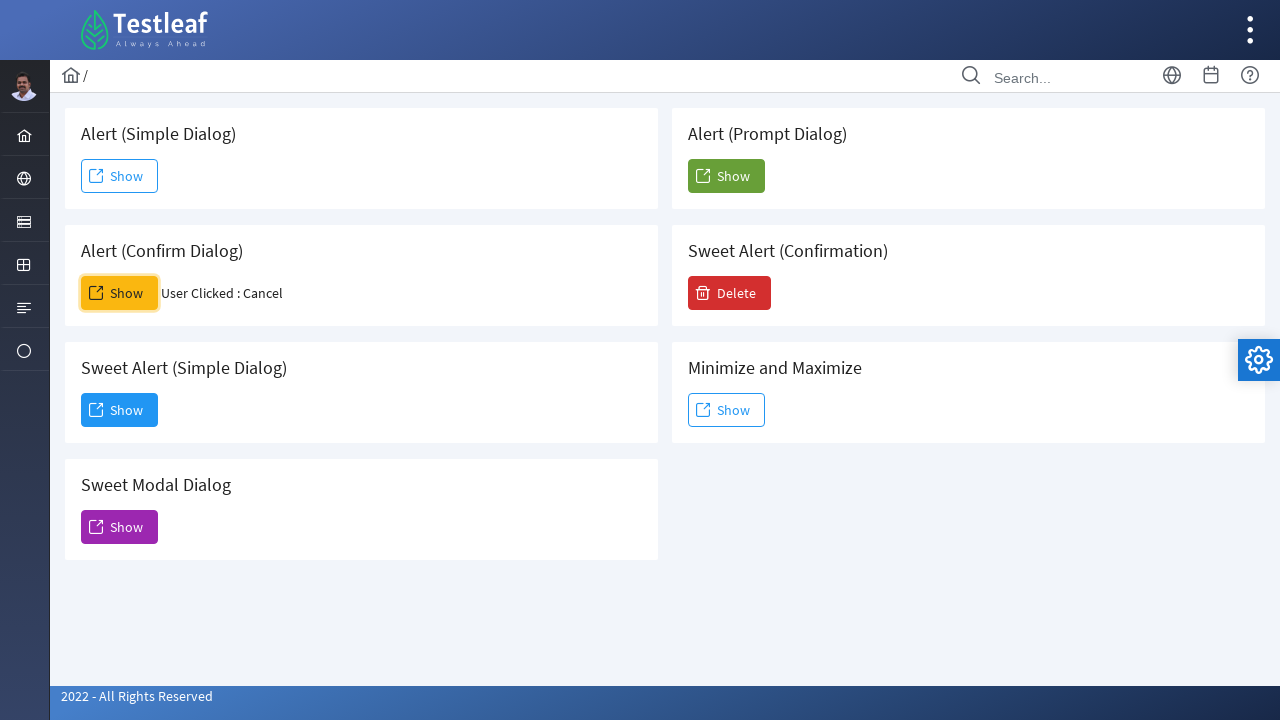

Waited 500ms for dialog to appear and be handled
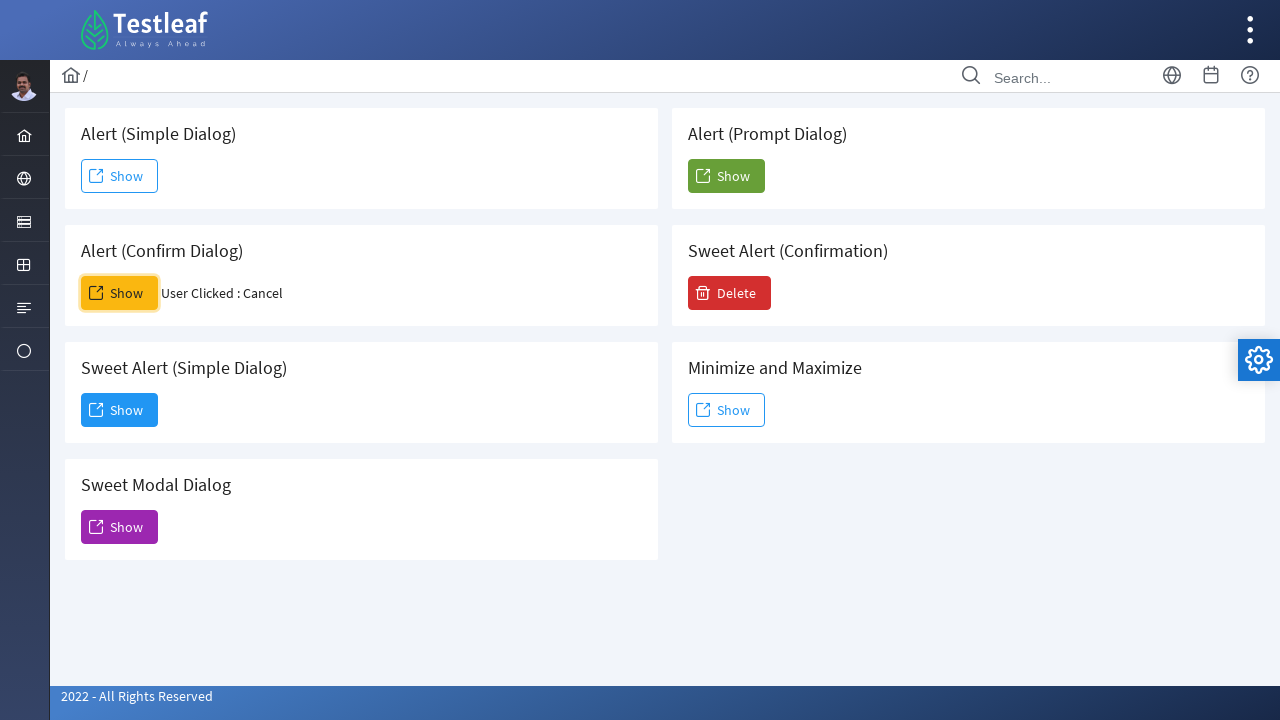

Re-clicked button to trigger confirm dialog with handler ready at (96, 293) on xpath=//h5[contains(text(),'Confirm Dialog')]/following::span
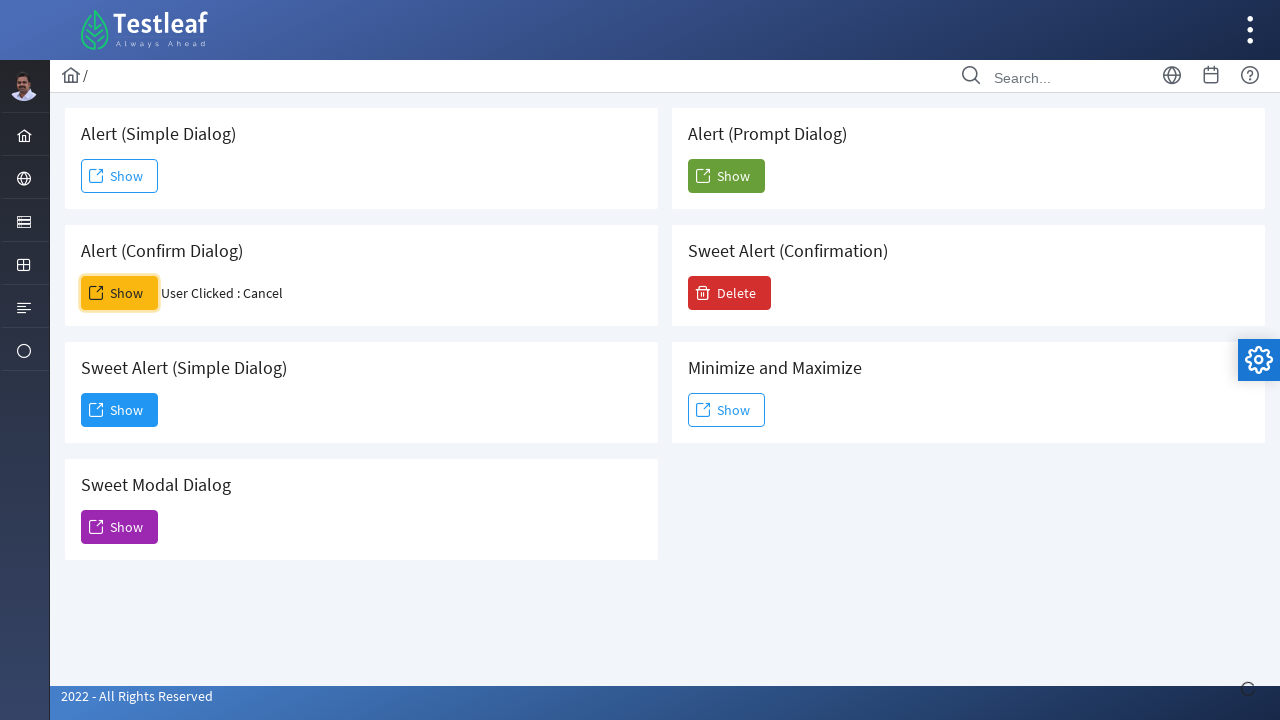

Result element loaded on page
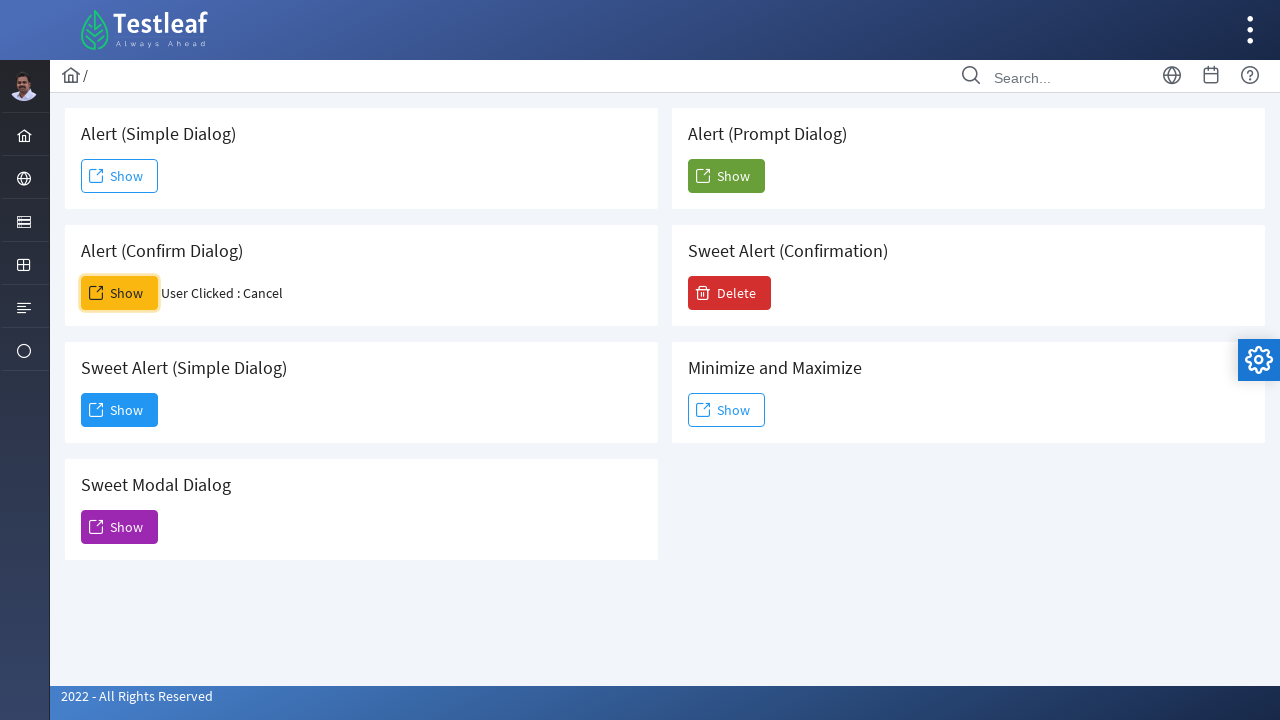

Retrieved result text: User Clicked : Cancel
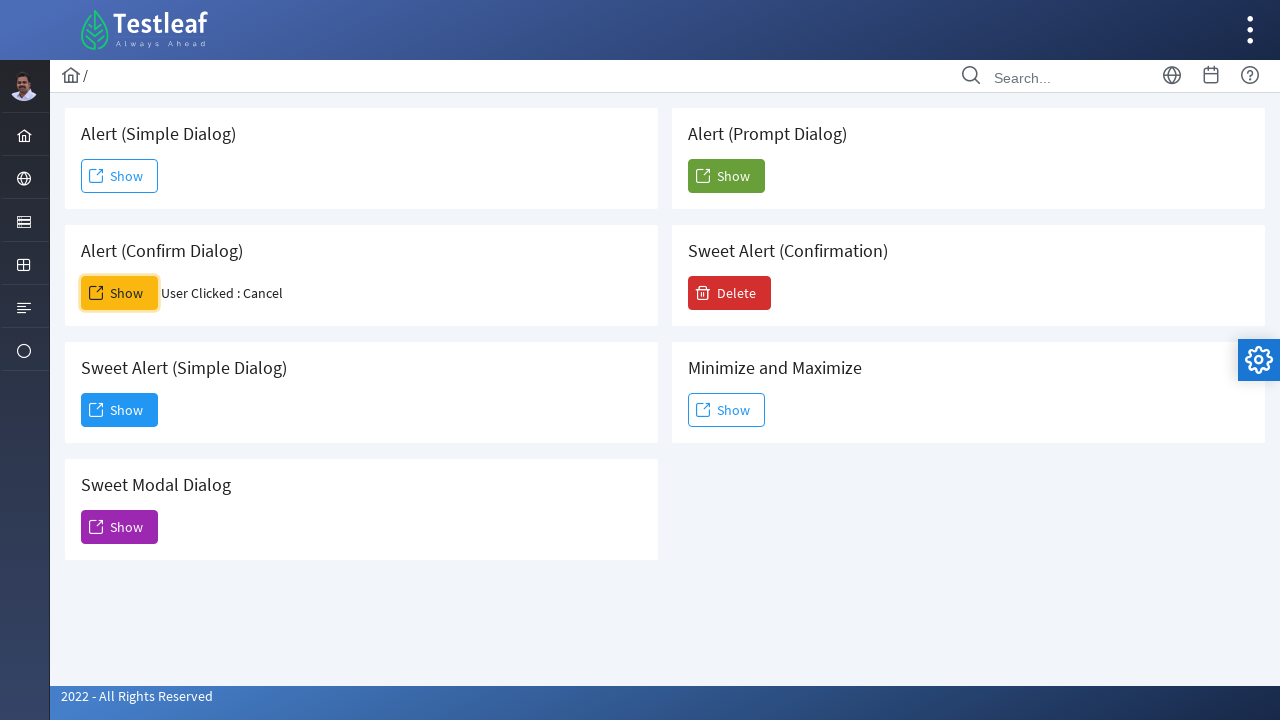

Verified that alert was dismissed successfully - 'Cancel' found in result
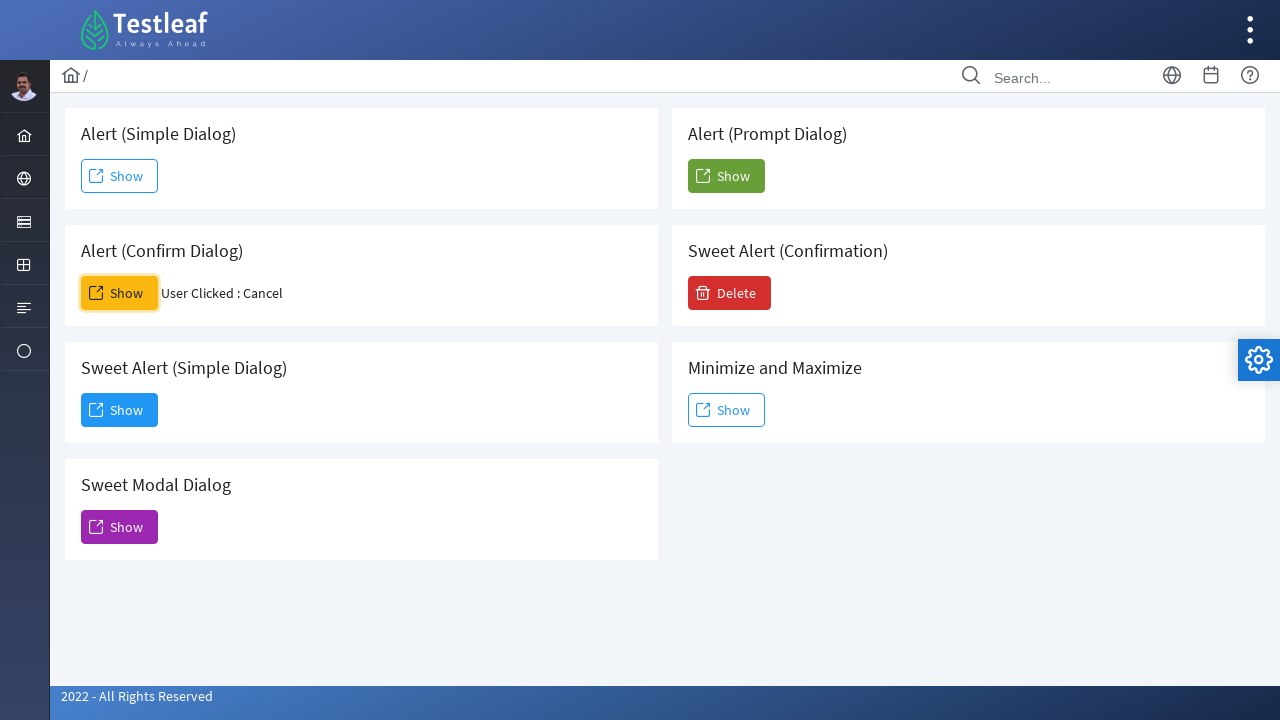

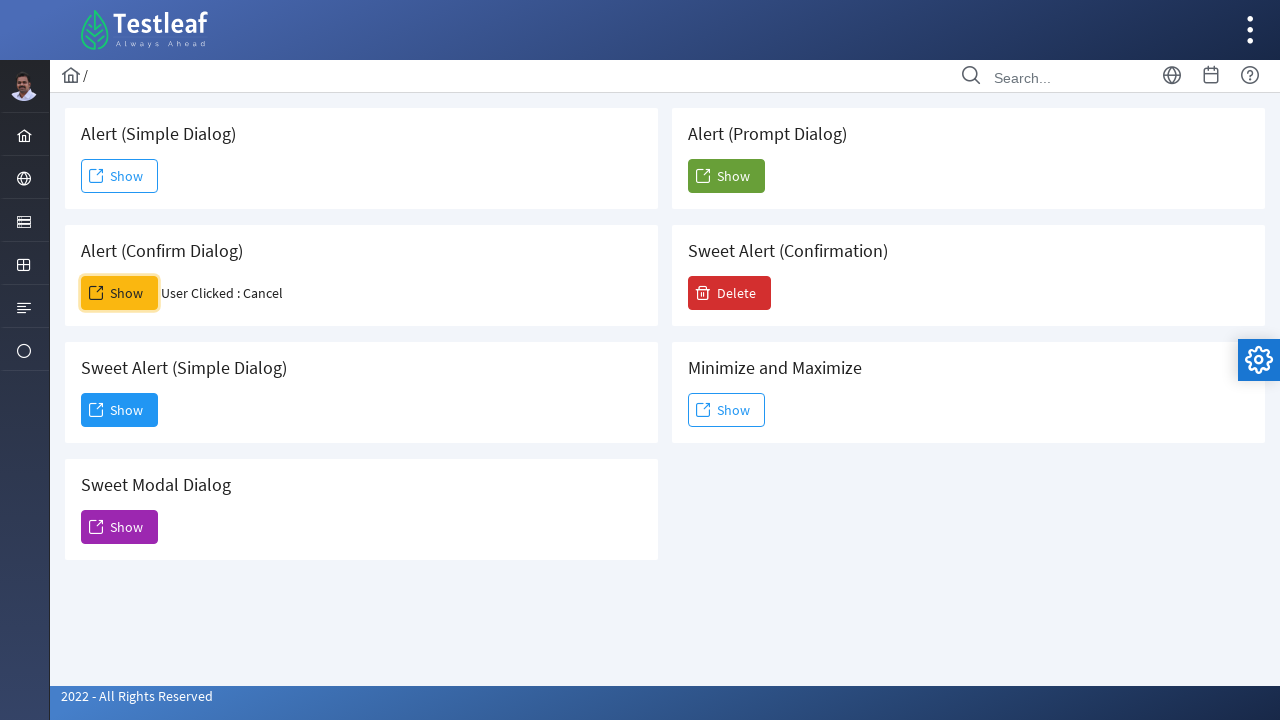